Navigates to Codeigniter Development page via Technologies dropdown and returns back

Starting URL: https://www.tranktechnologies.com/

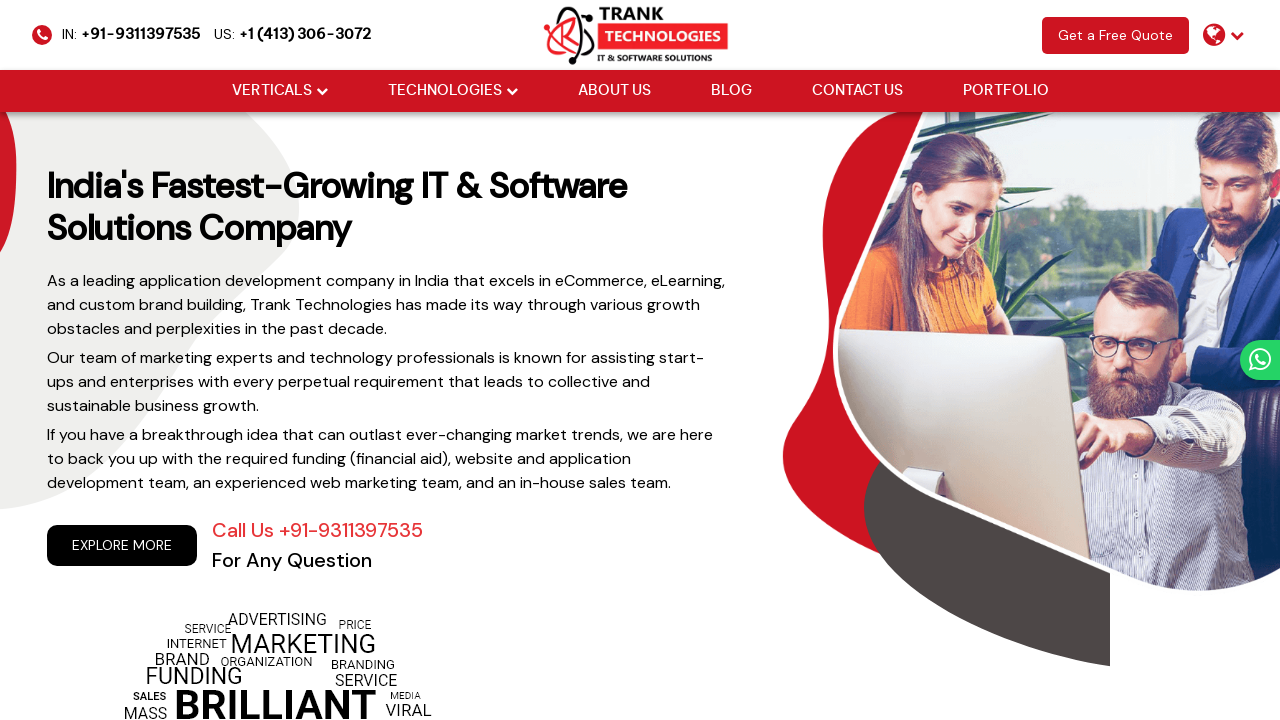

Hovered over Technologies dropdown menu at (444, 91) on xpath=//li[@class='drop_down']//a[@href='#'][normalize-space()='Technologies']
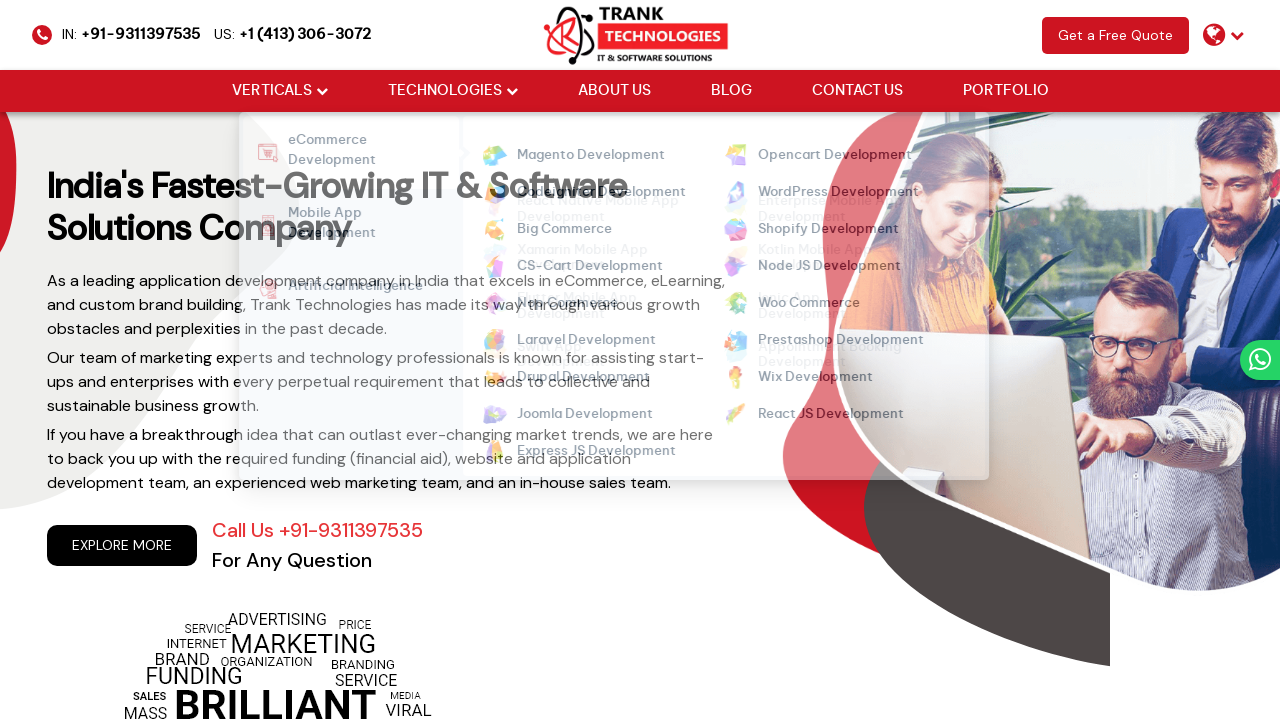

Waited for dropdown menu to fully display
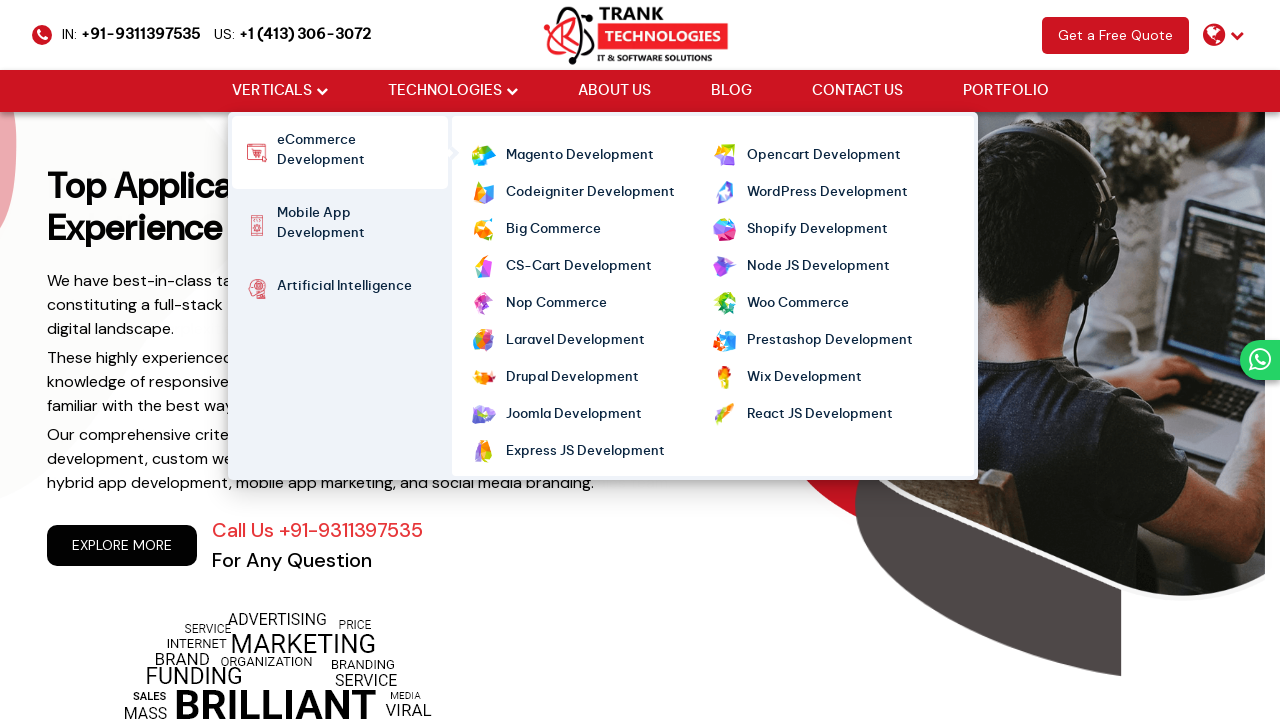

Clicked on Codeigniter Development link from dropdown at (590, 193) on xpath=//ul[@class='cm-flex cm-flex-wrap']//a[normalize-space()='Codeigniter Deve
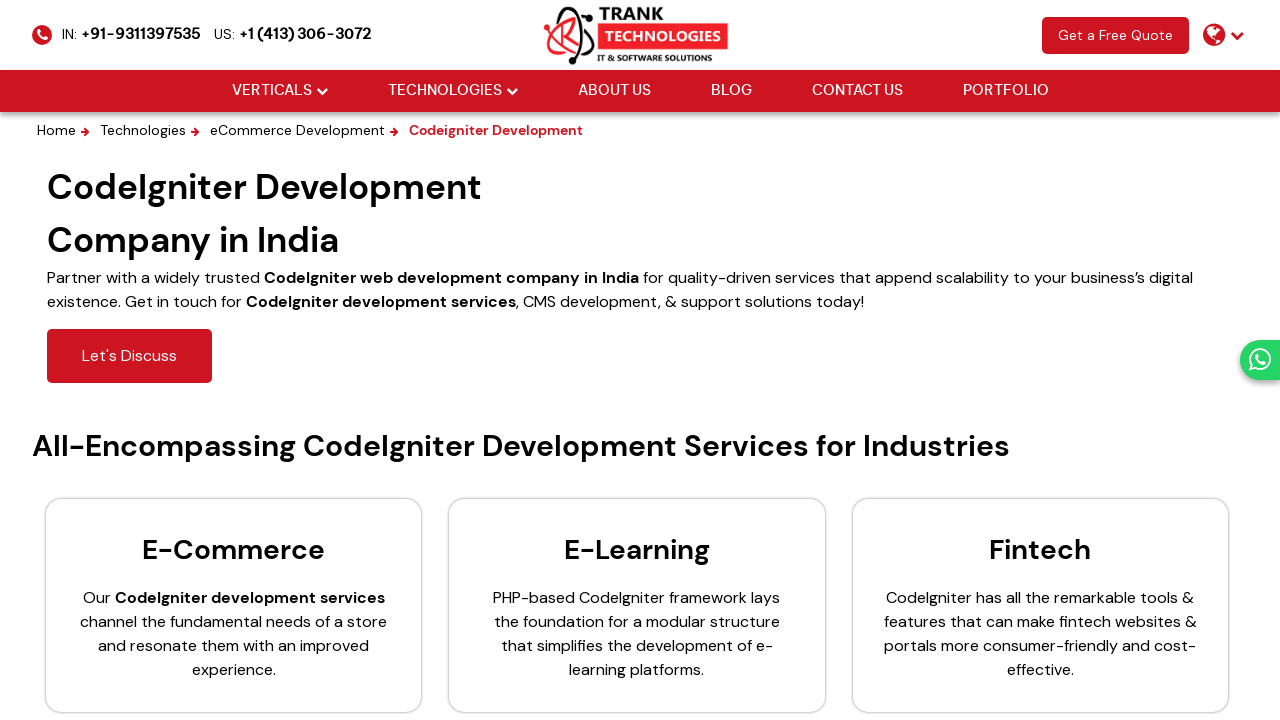

Waited for Codeigniter Development page to load
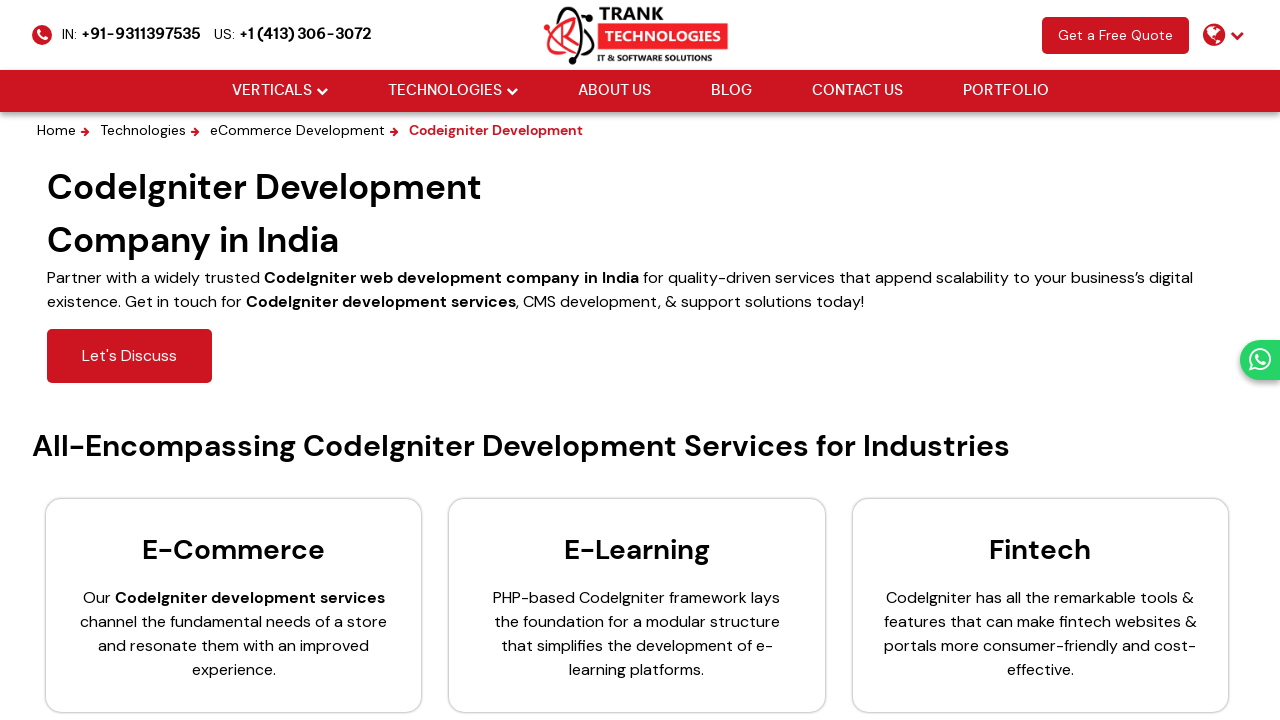

Navigated back to previous page
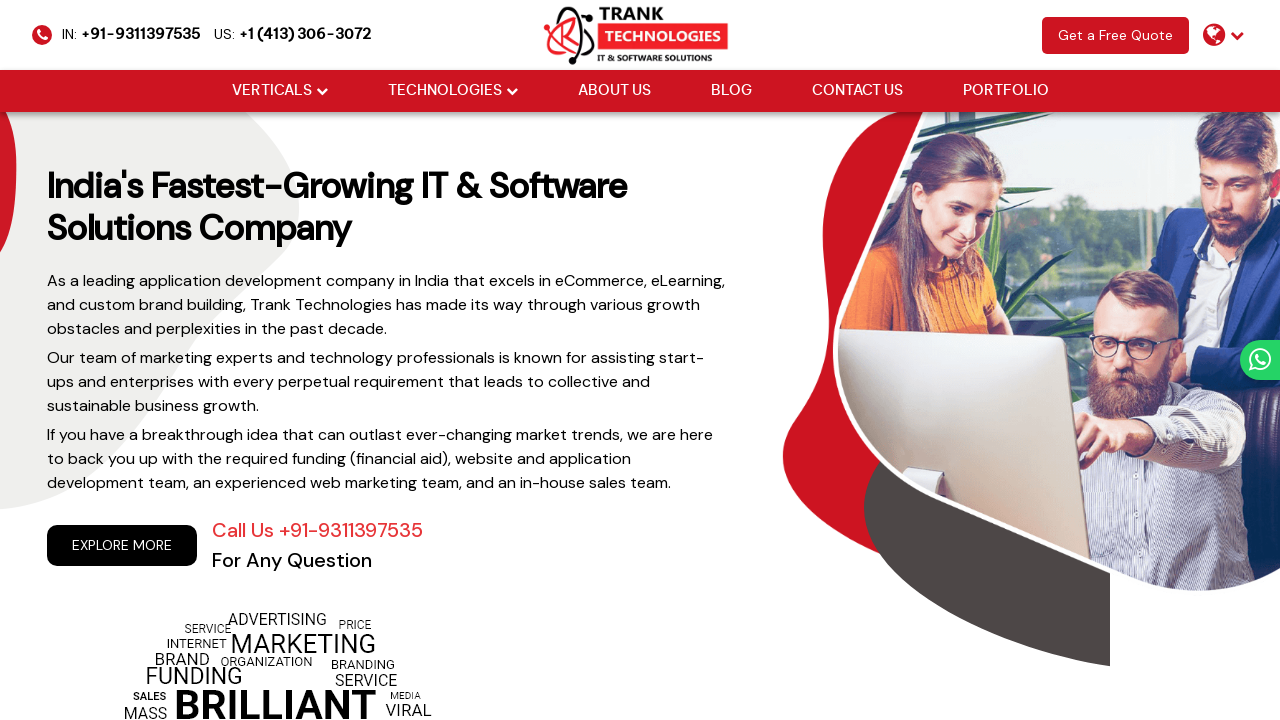

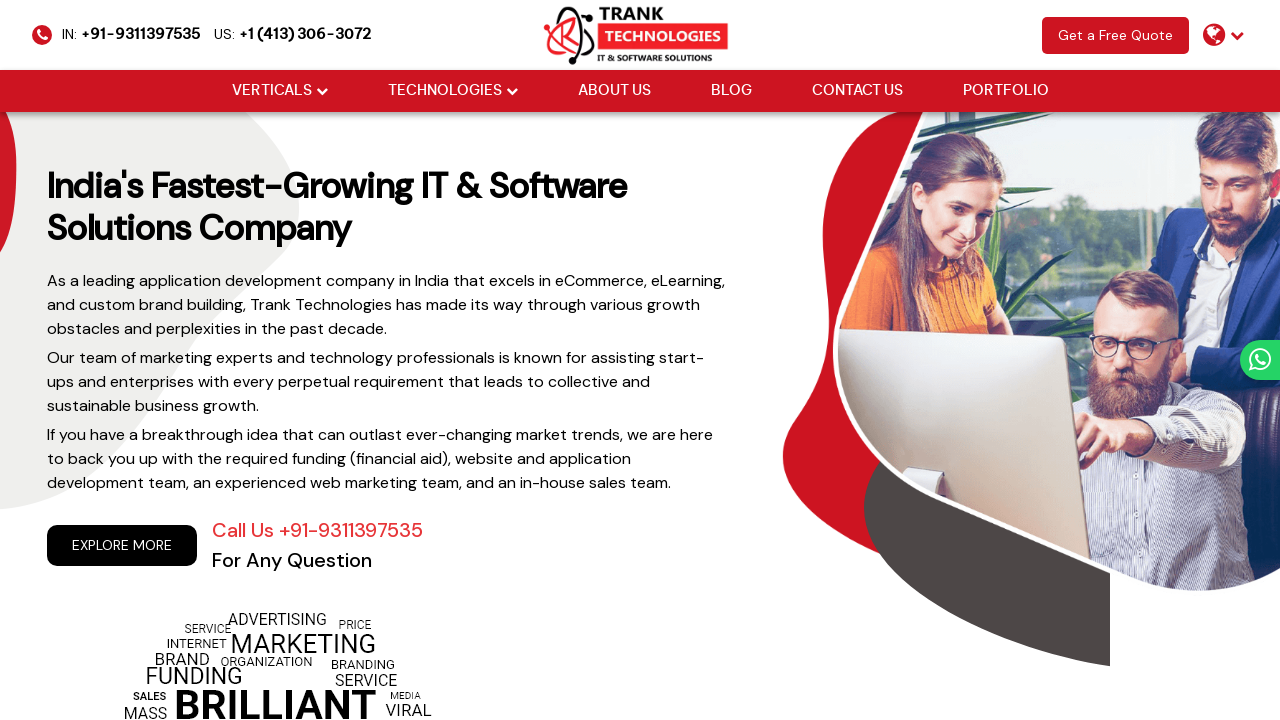